Tests the search functionality by searching for "phone" and verifying that products are found in the search results

Starting URL: https://www.testotomasyonu.com

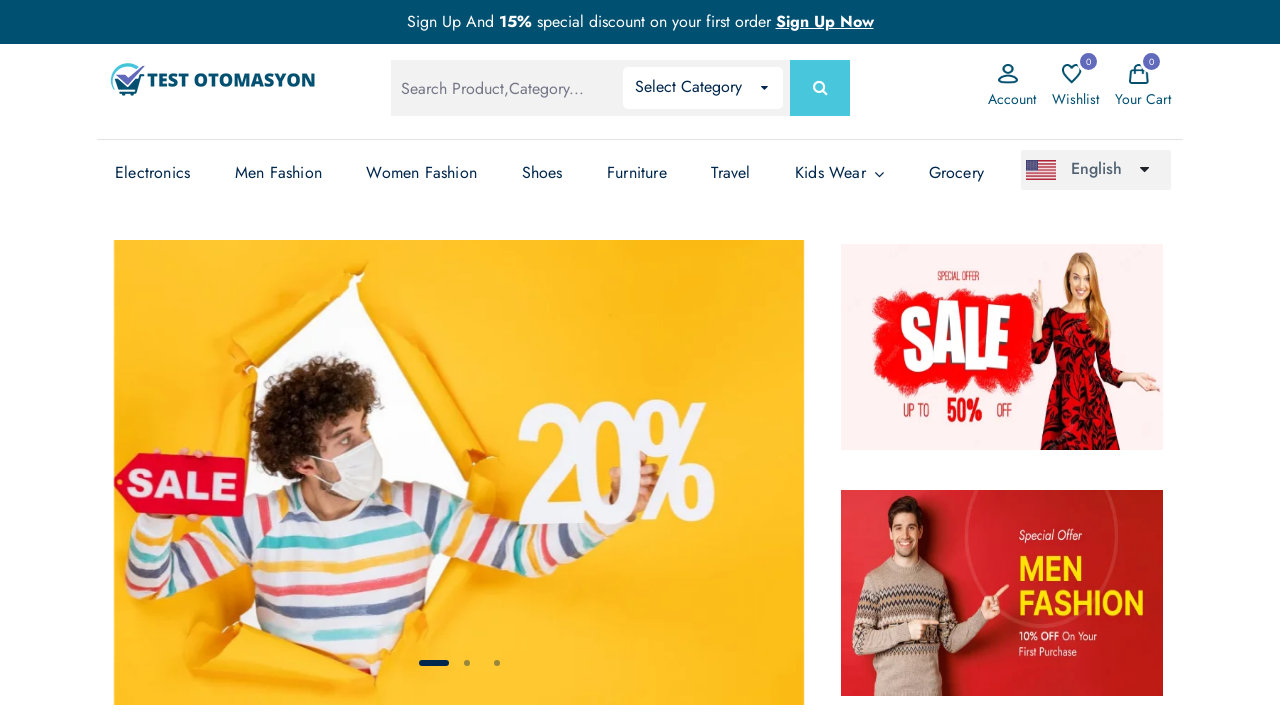

Filled search box with 'phone' on #global-search
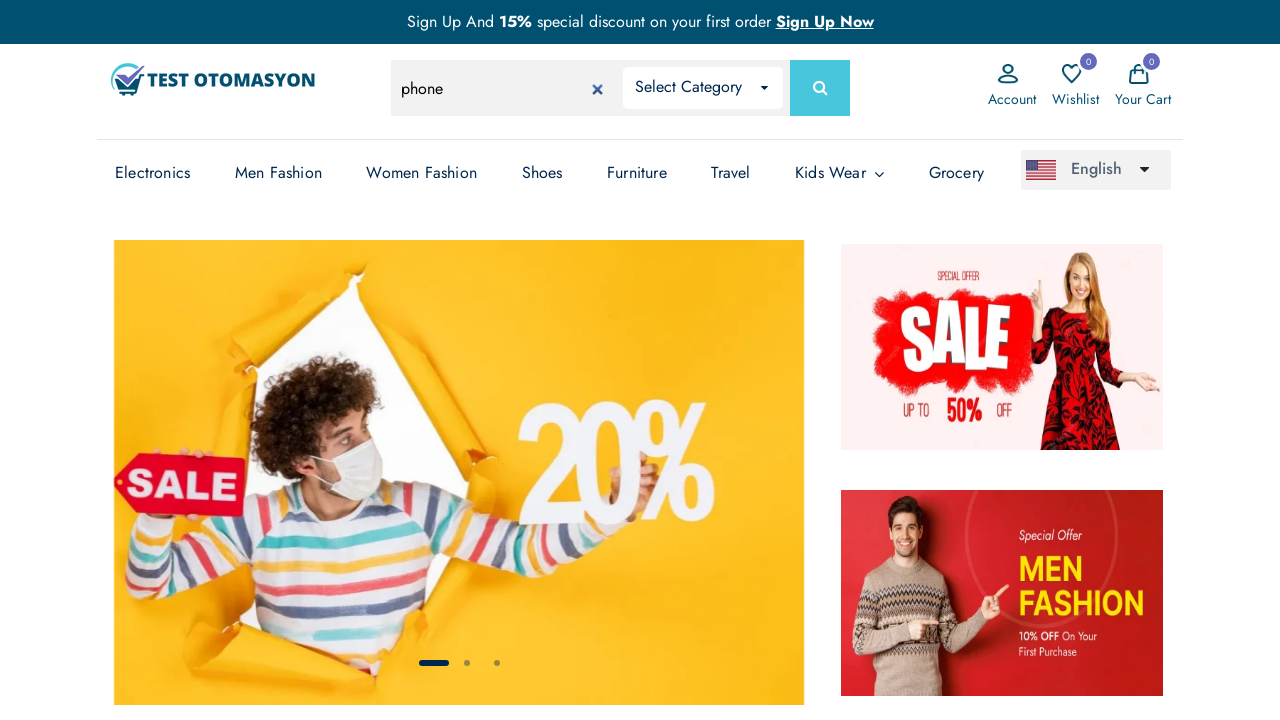

Pressed Enter to submit search query on #global-search
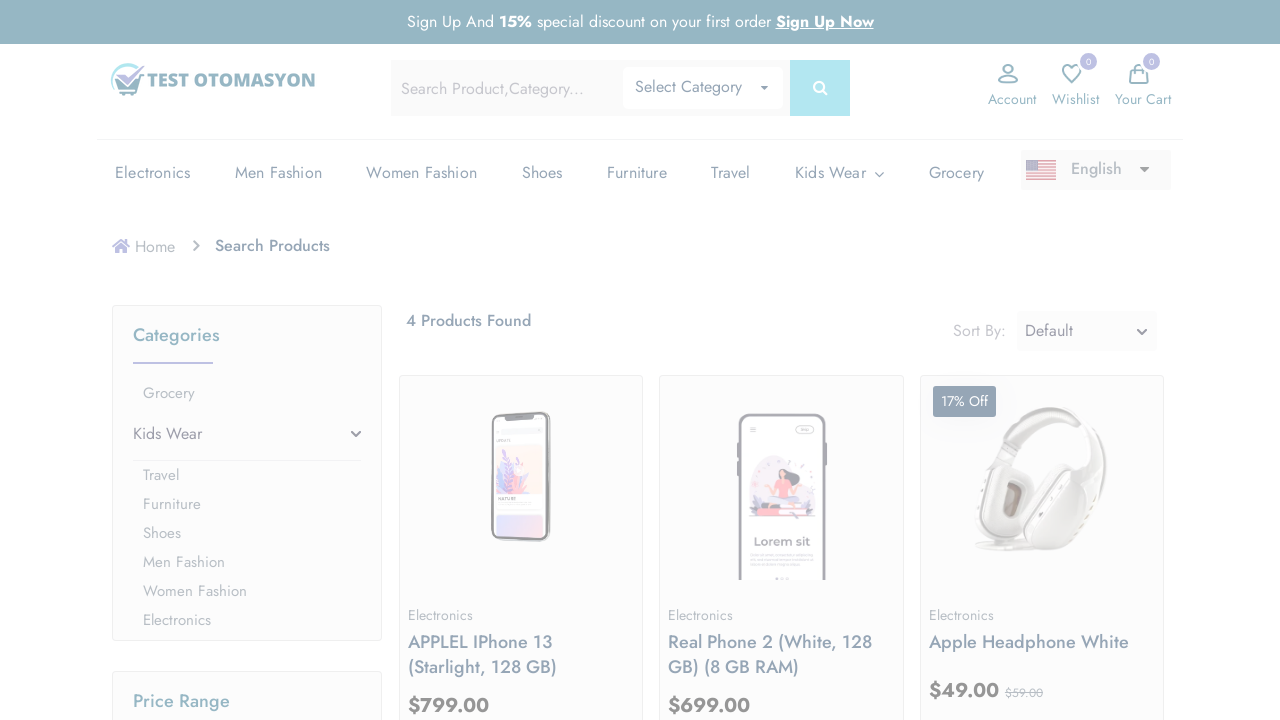

Search results loaded - product count text appeared
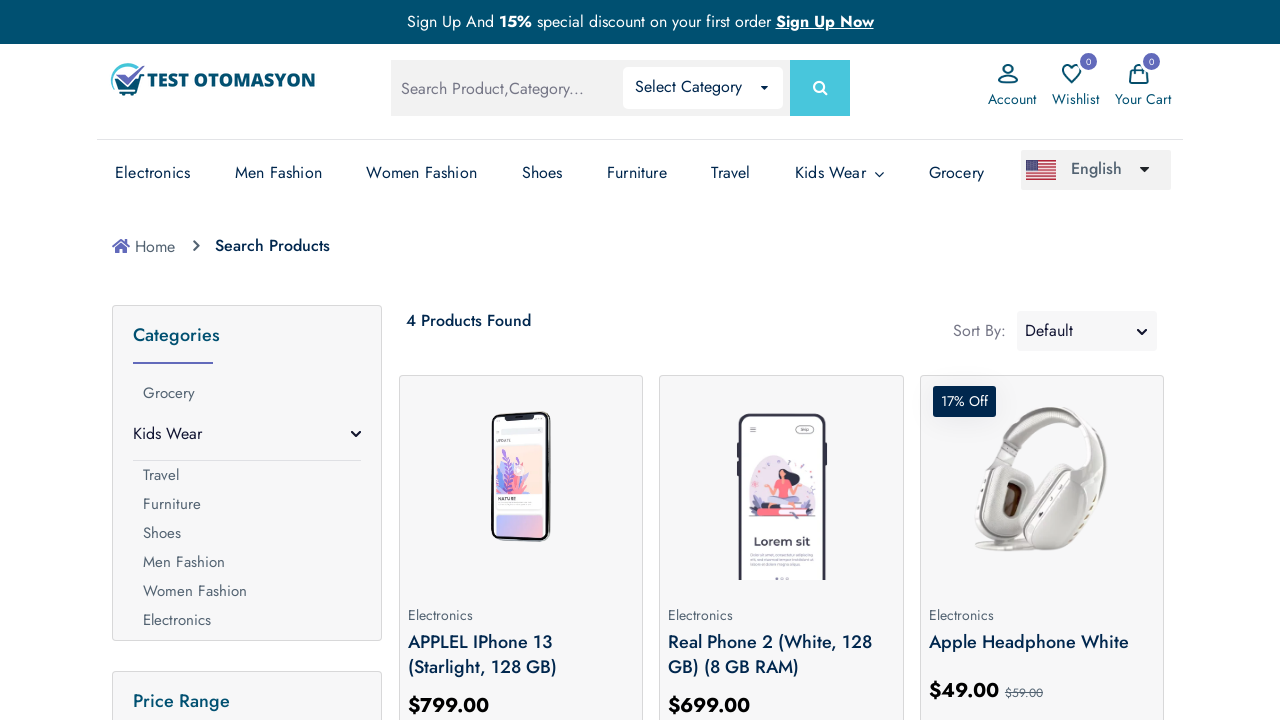

Retrieved product count text: '4 Products Found'
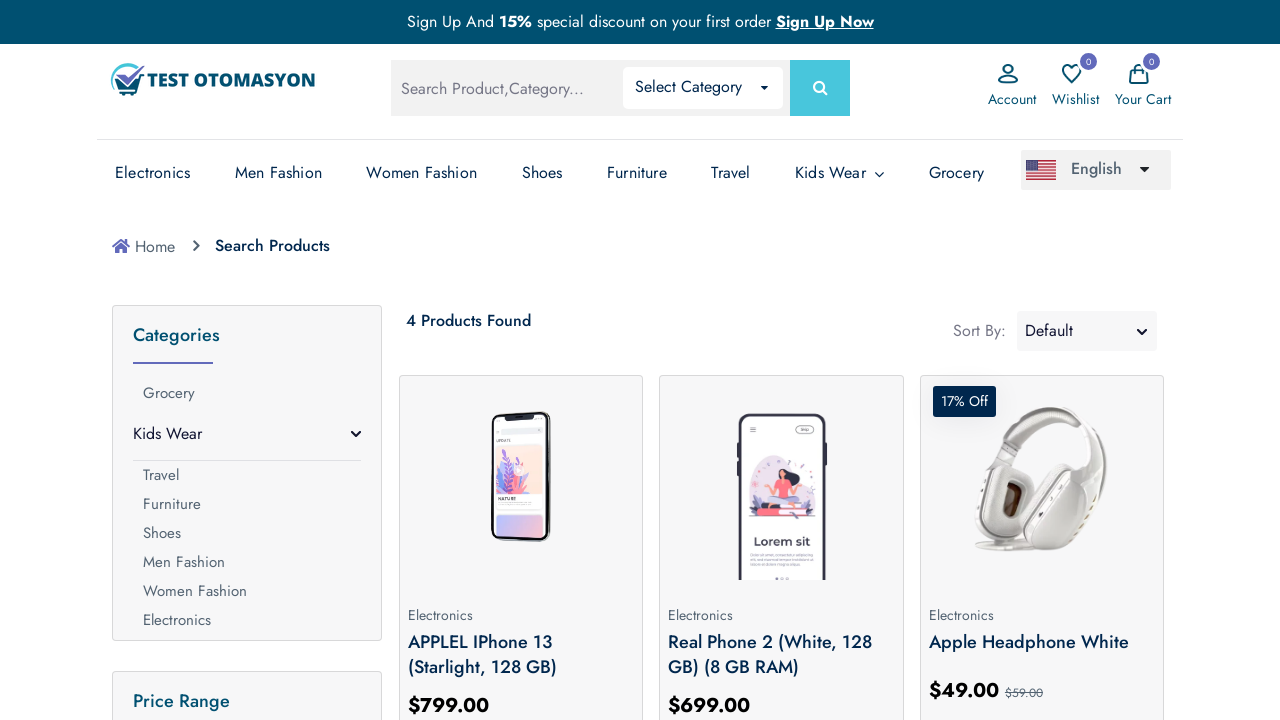

Verified that products were found in search results
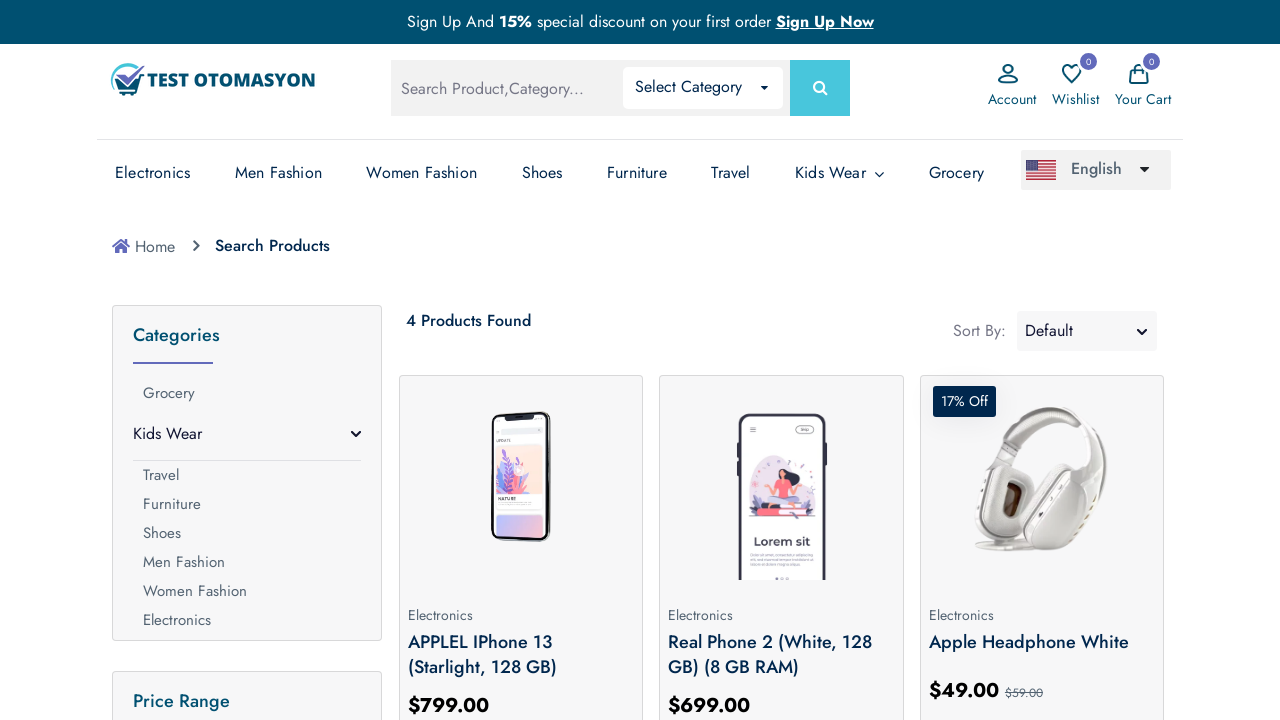

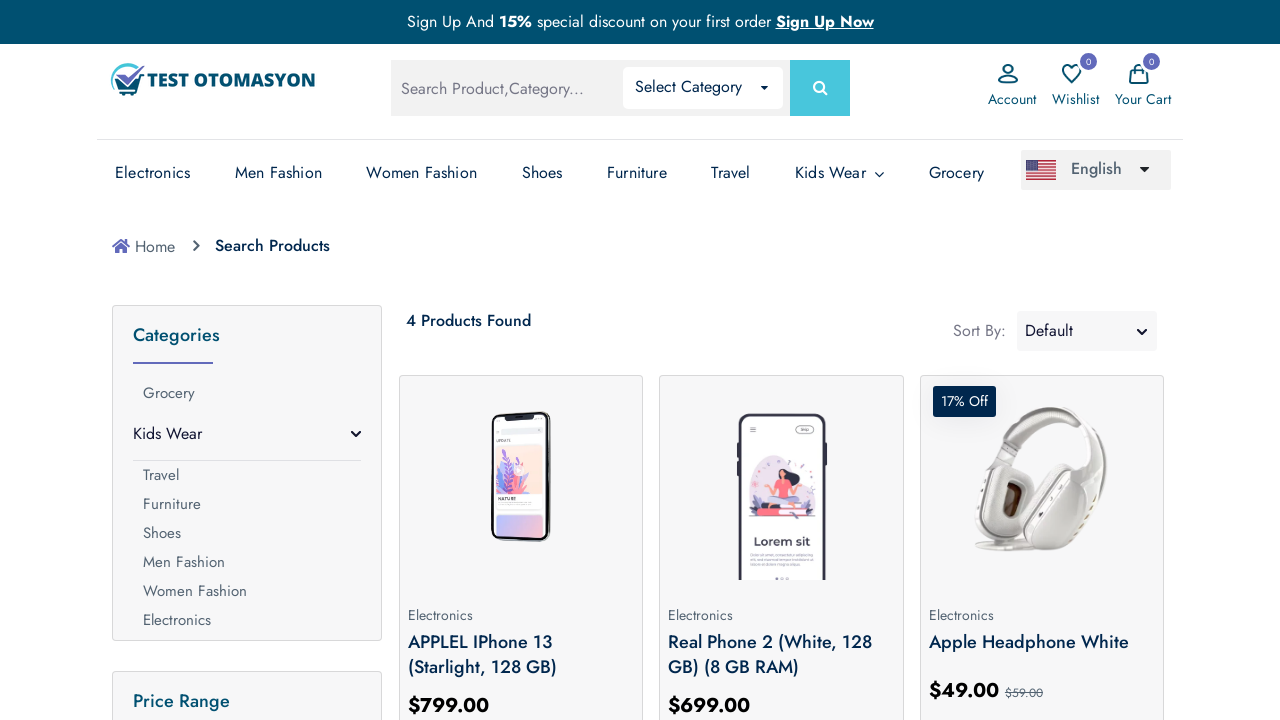